Fills out a text box form with name and email, scrolls to the submit button using Actions, and clicks submit

Starting URL: https://demoqa.com/text-box

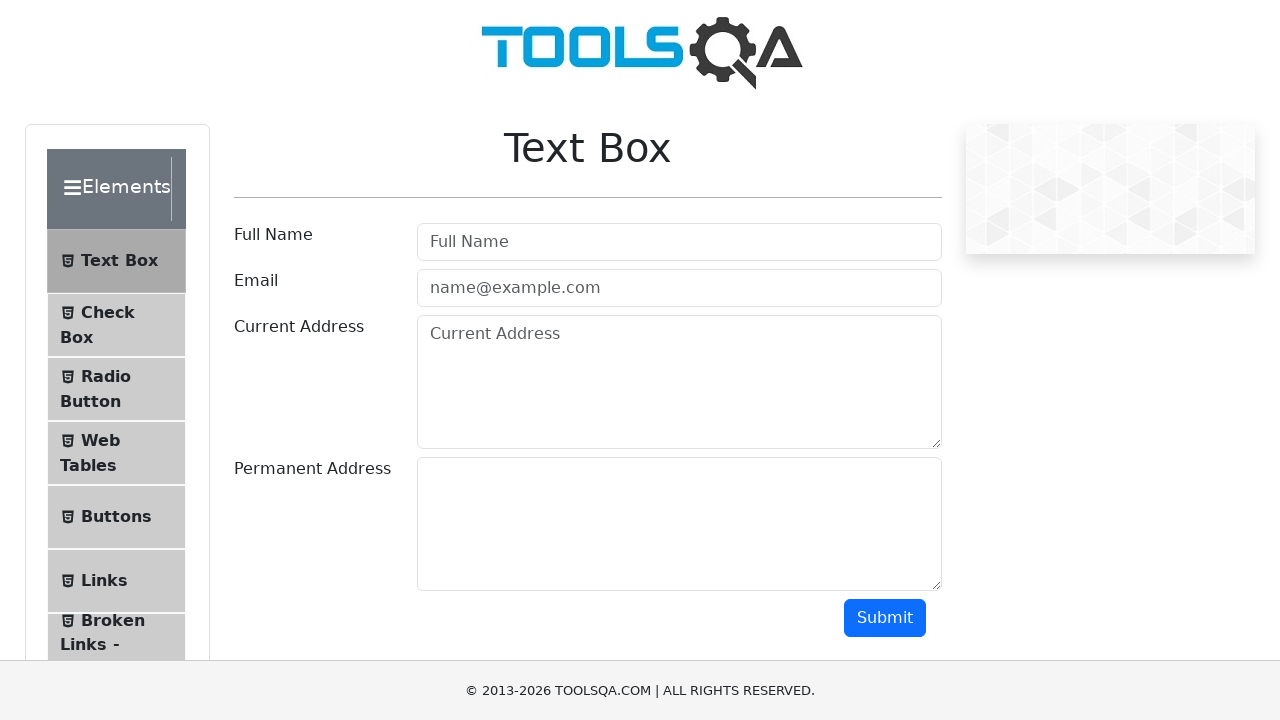

Filled full name field with 'Vardenis Pavardenis' on #userName
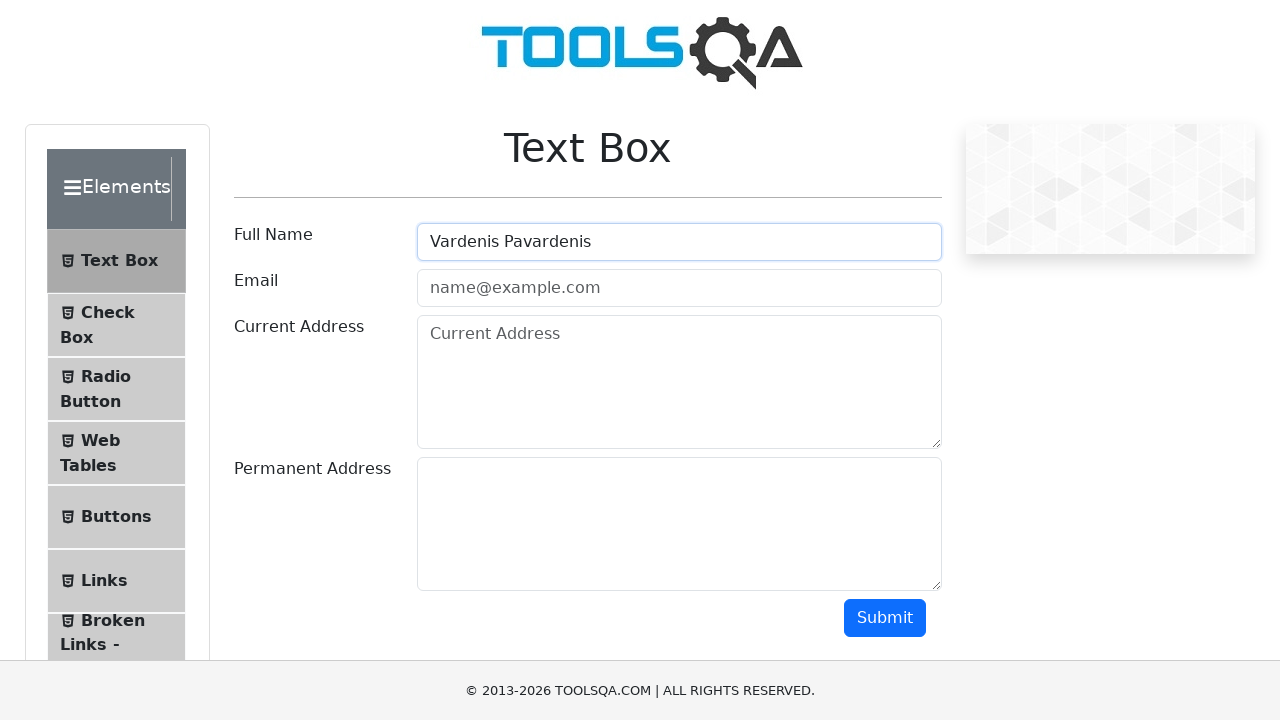

Filled email field with 'demo@demo.com' on #userEmail
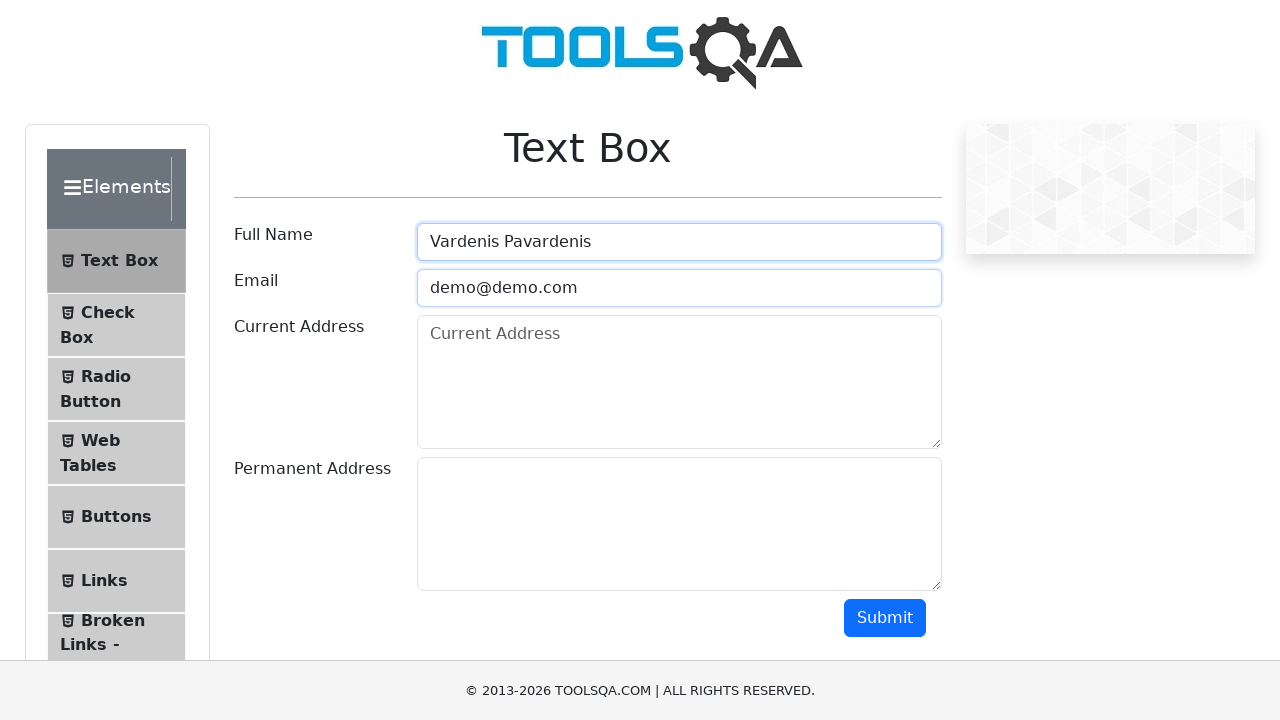

Scrolled down 500px to reveal submit button
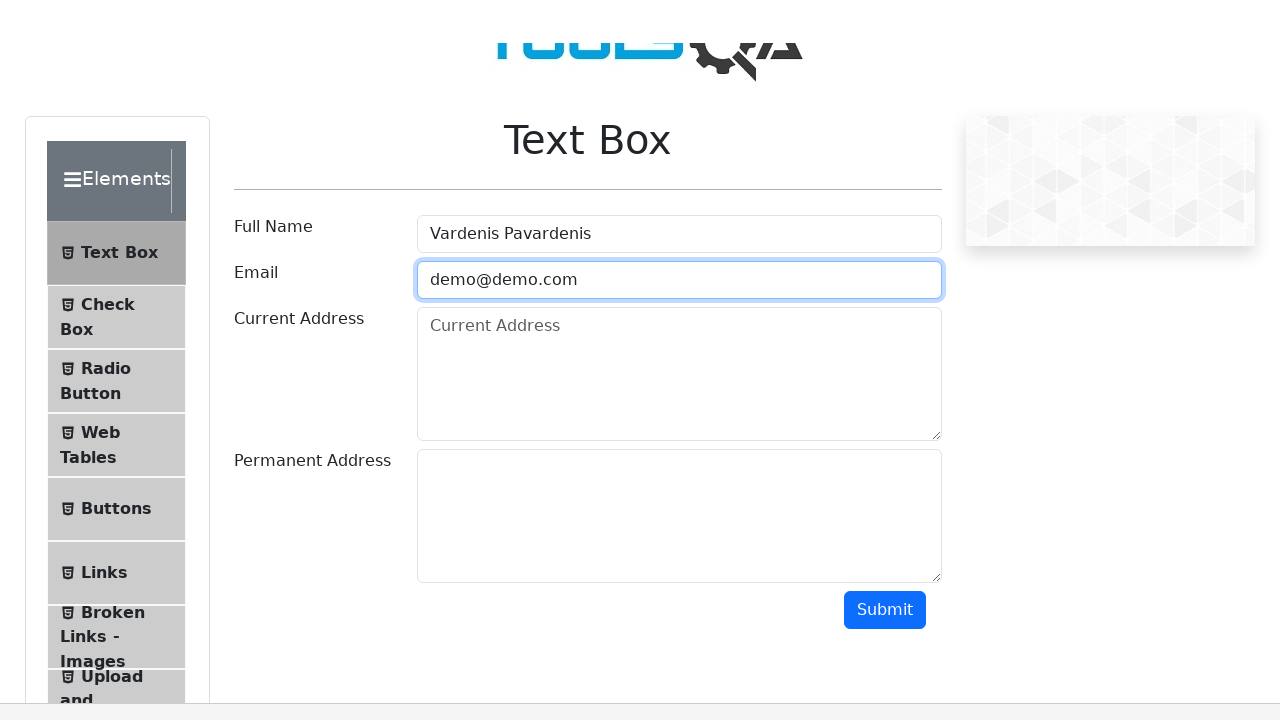

Clicked submit button to submit form at (885, 118) on #submit
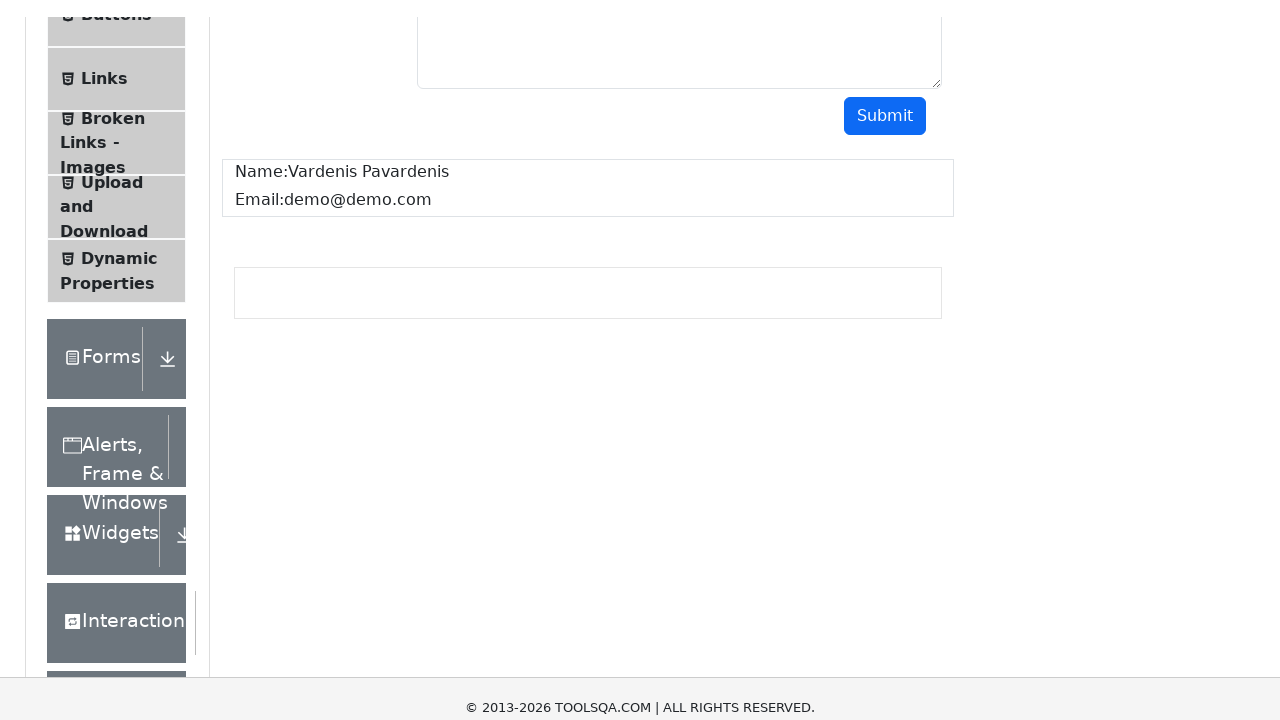

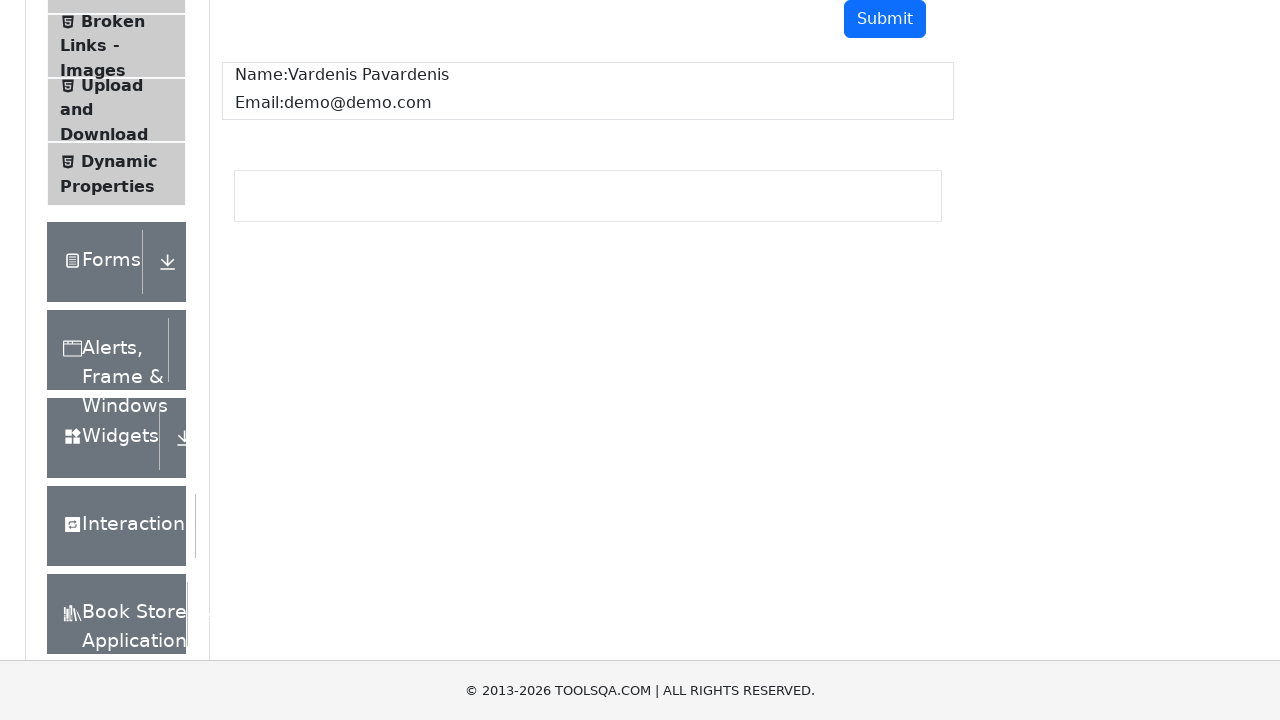